Tests JavaScript alert handling functionality by interacting with different types of alerts (OK alert, Cancel alert, and text input alert) on a demo automation testing page

Starting URL: https://demo.automationtesting.in/Alerts.html

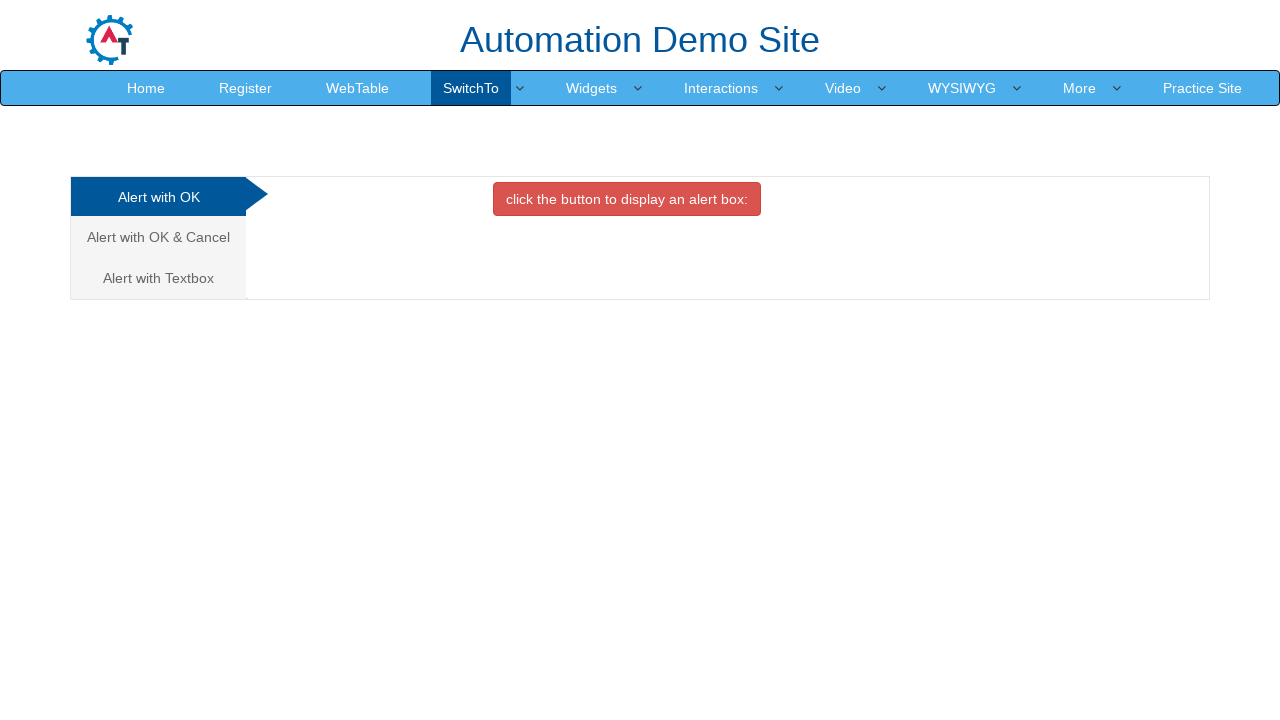

Clicked OK Alert button
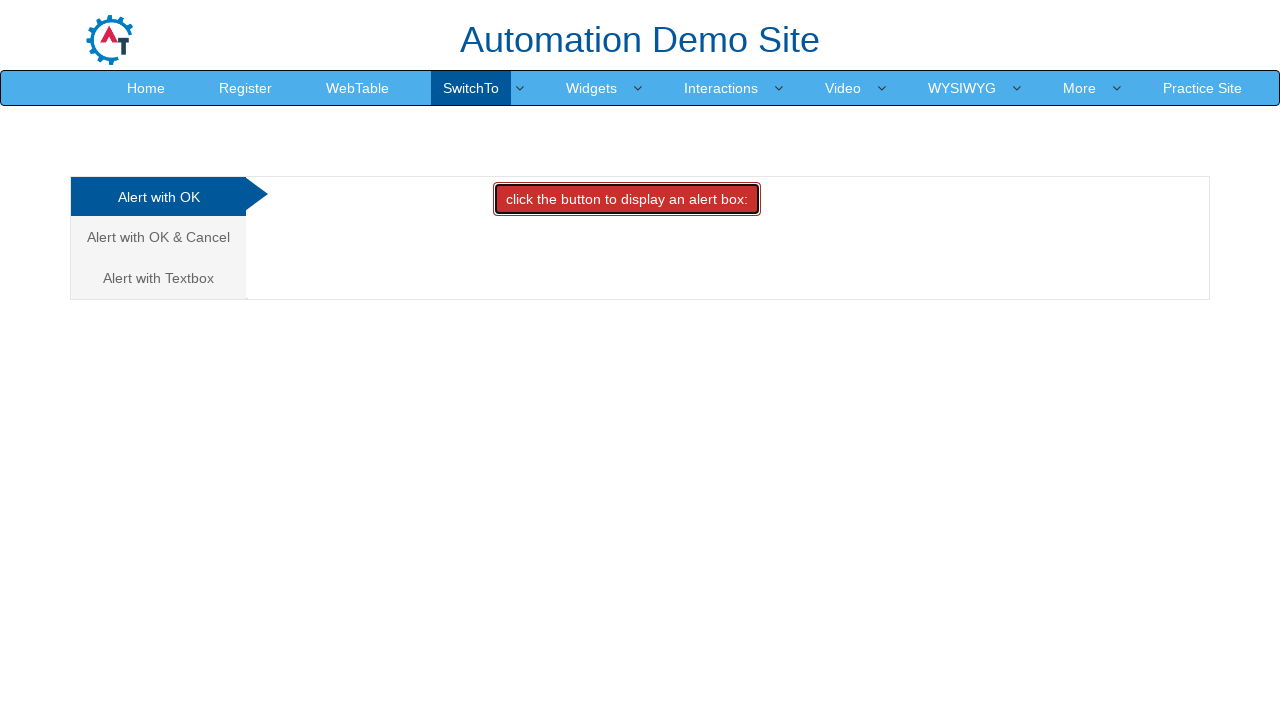

Waited 2000ms for OK alert to process
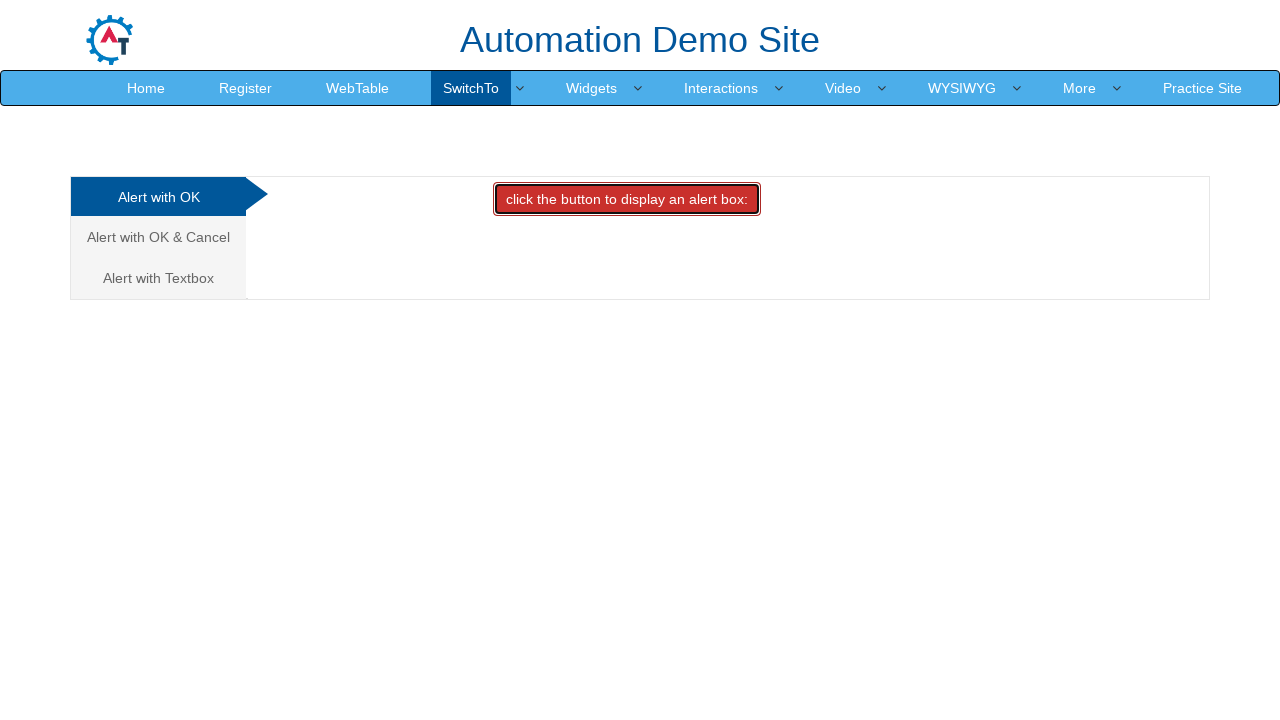

Clicked Cancel Tab link
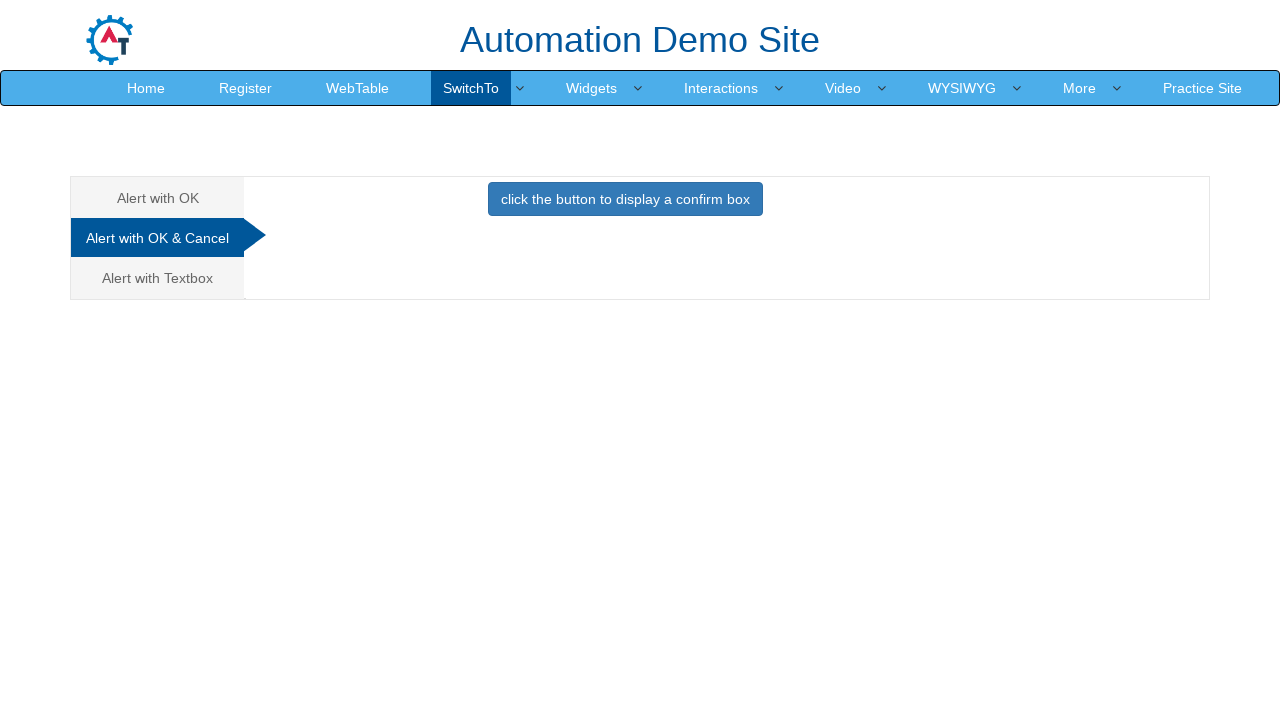

Waited 2000ms for Cancel Tab to load
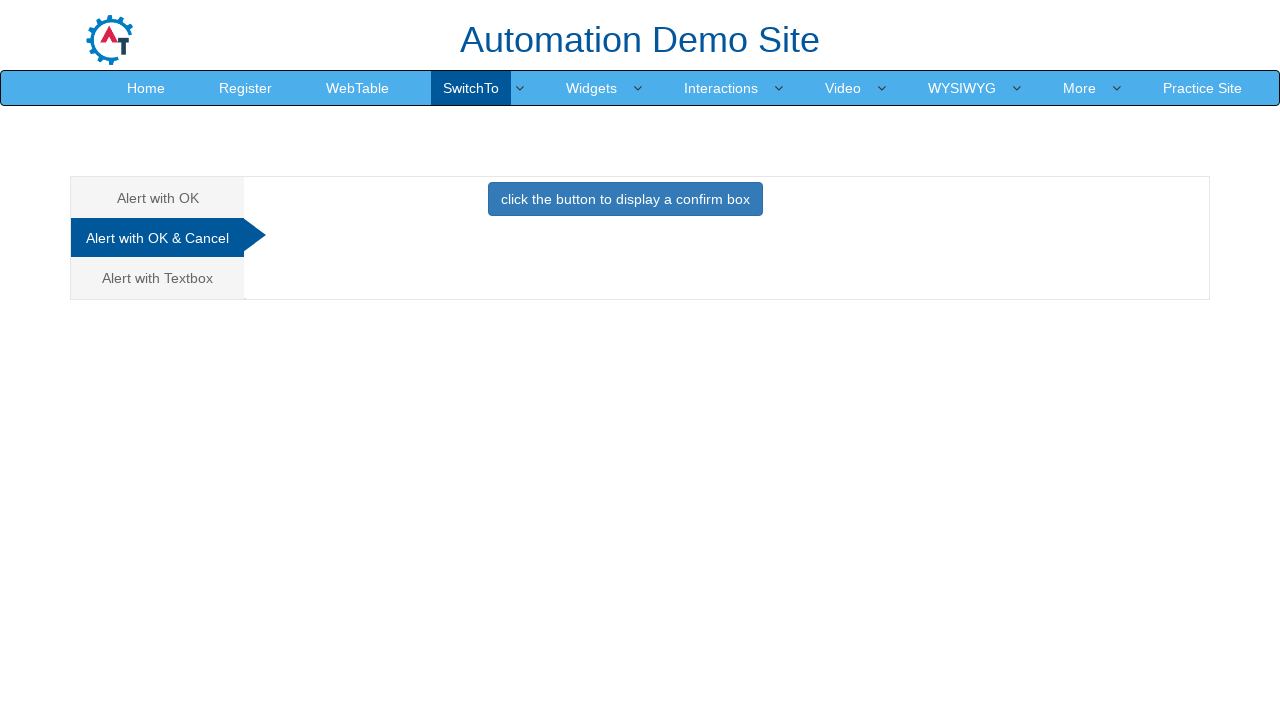

Set up dialog handler and clicked Cancel Alert button
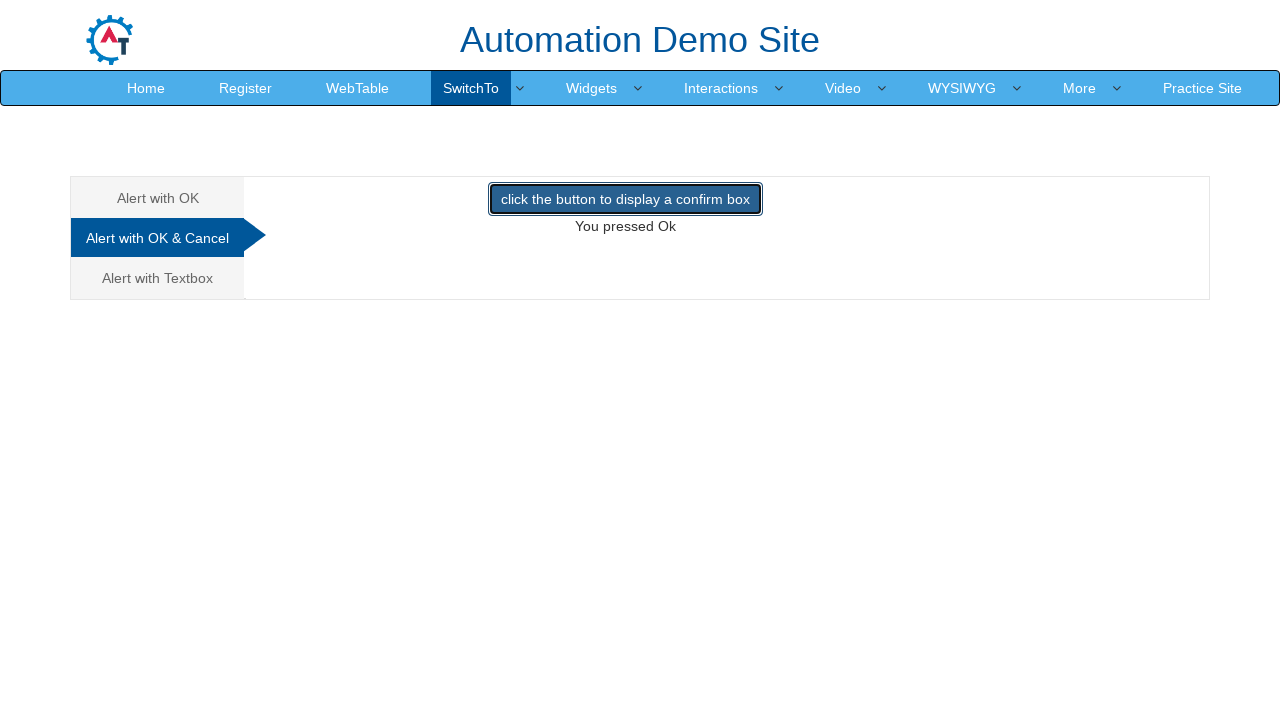

Waited 2000ms for Cancel alert to process
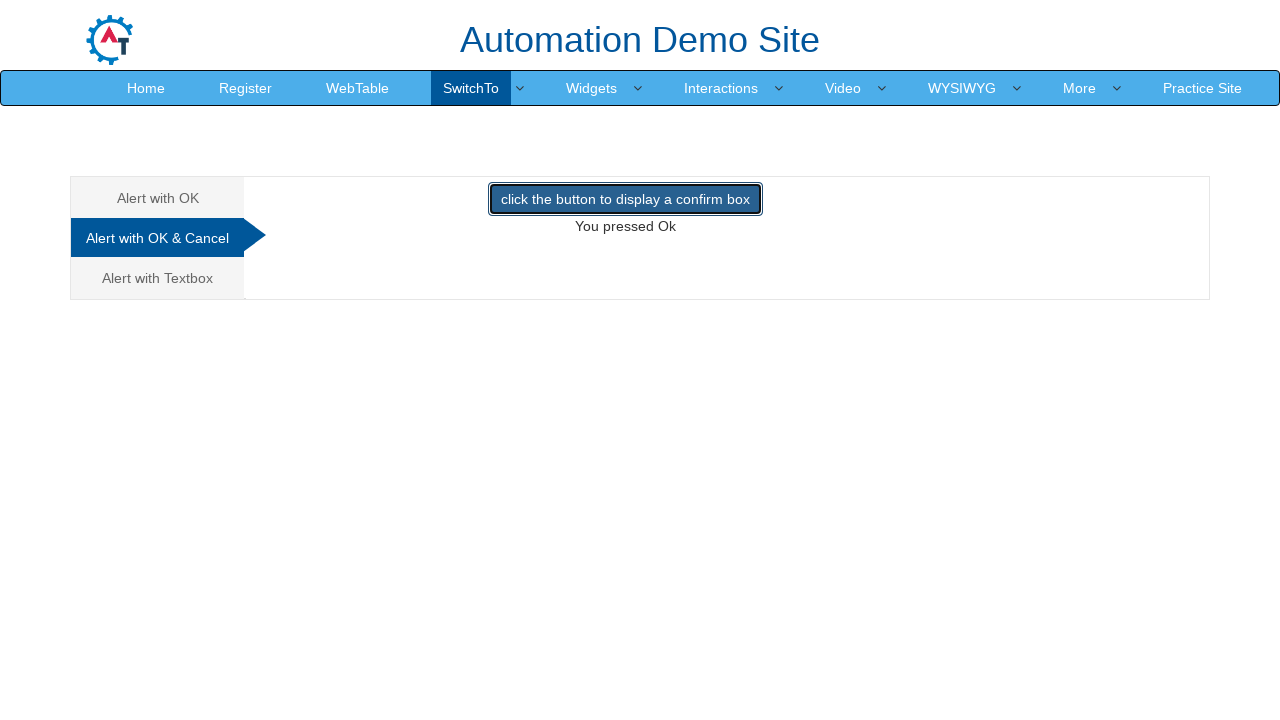

Clicked Textbox Tab link
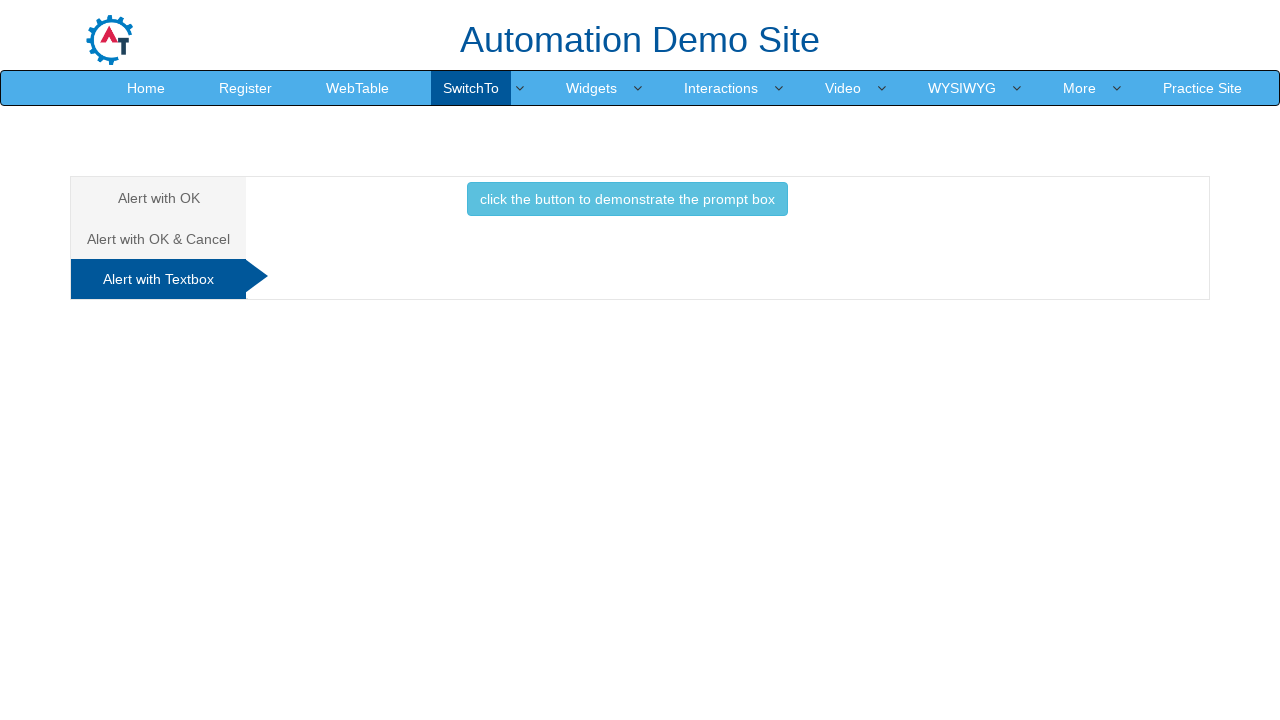

Waited 2000ms for Textbox Tab to load
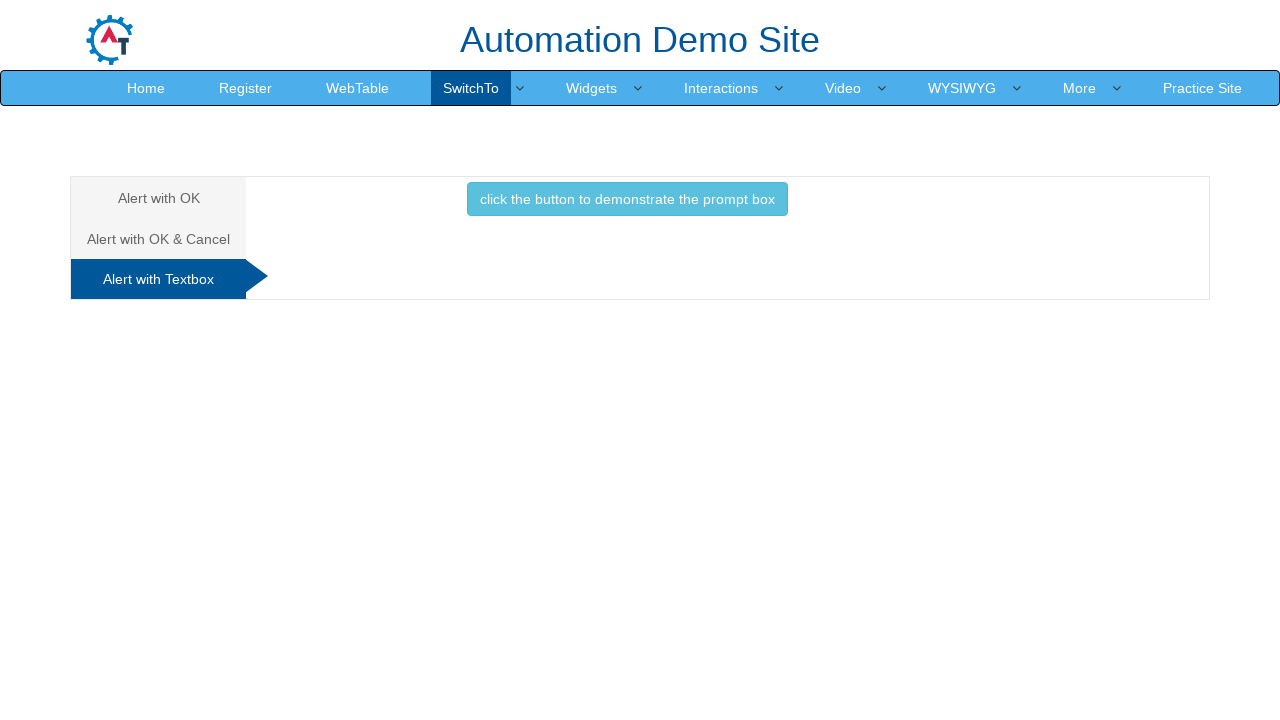

Set up text input dialog handler and clicked Textbox Alert button
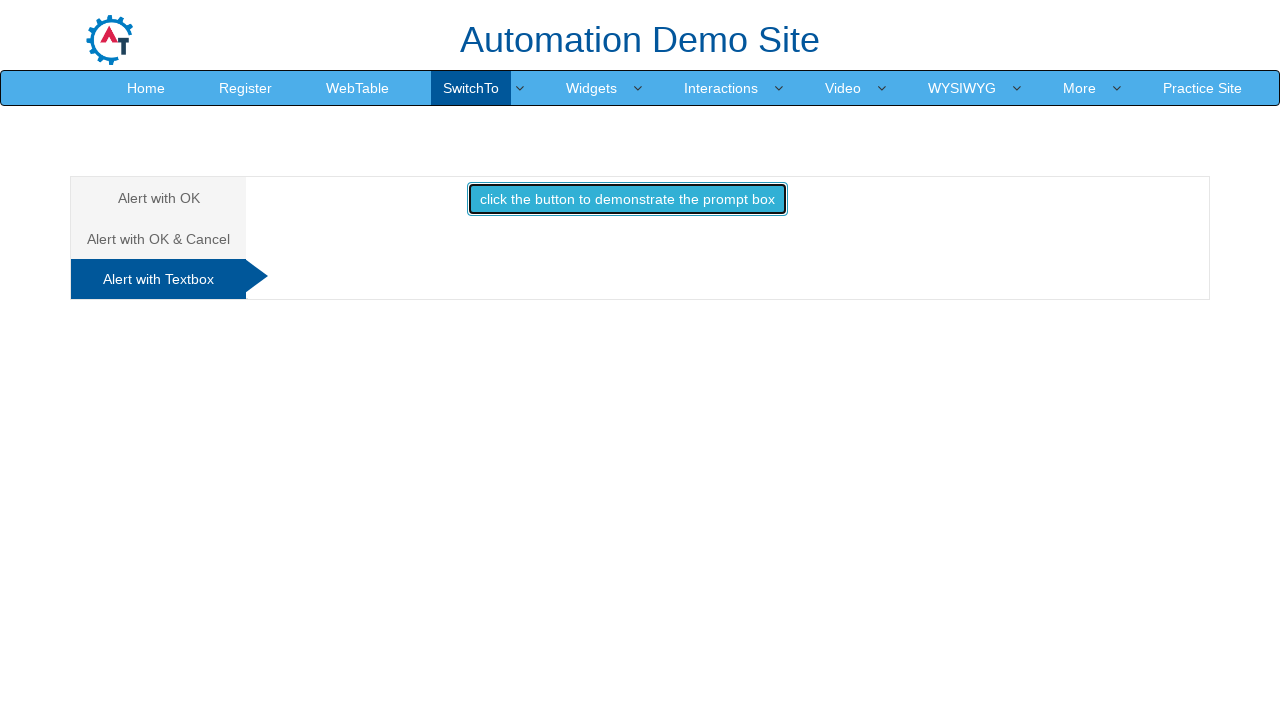

Waited 2000ms for Textbox alert to process
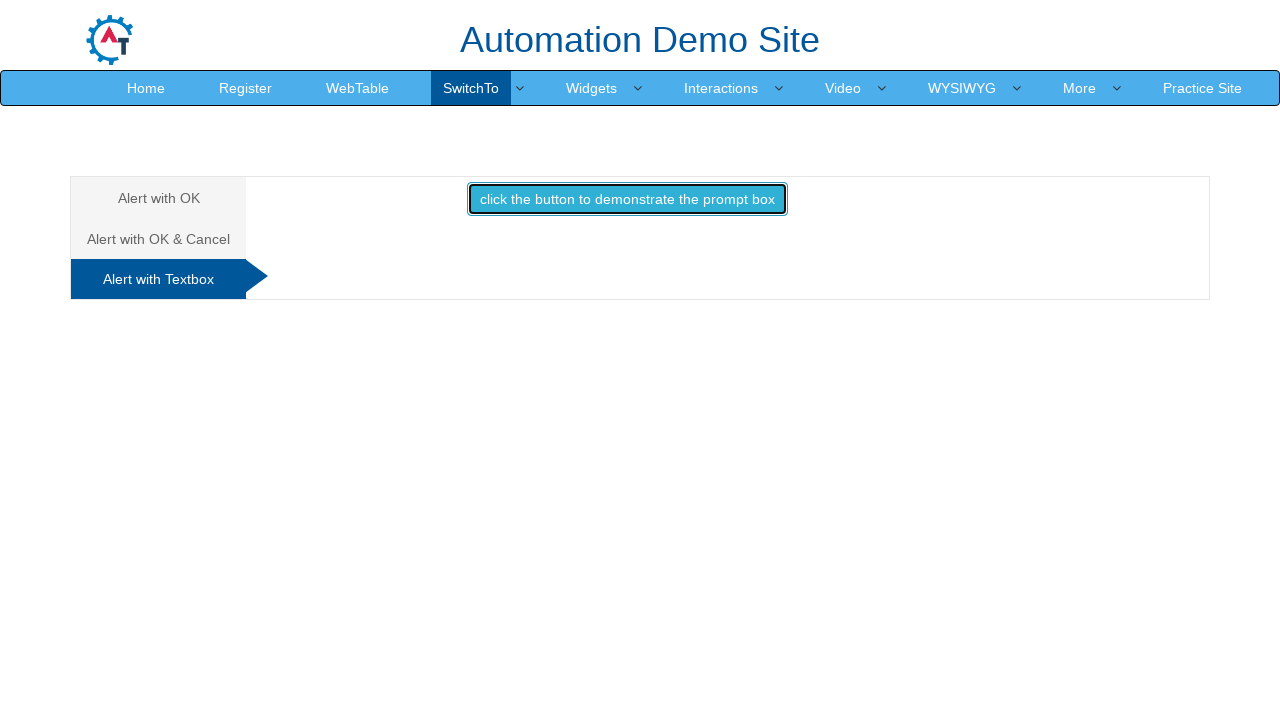

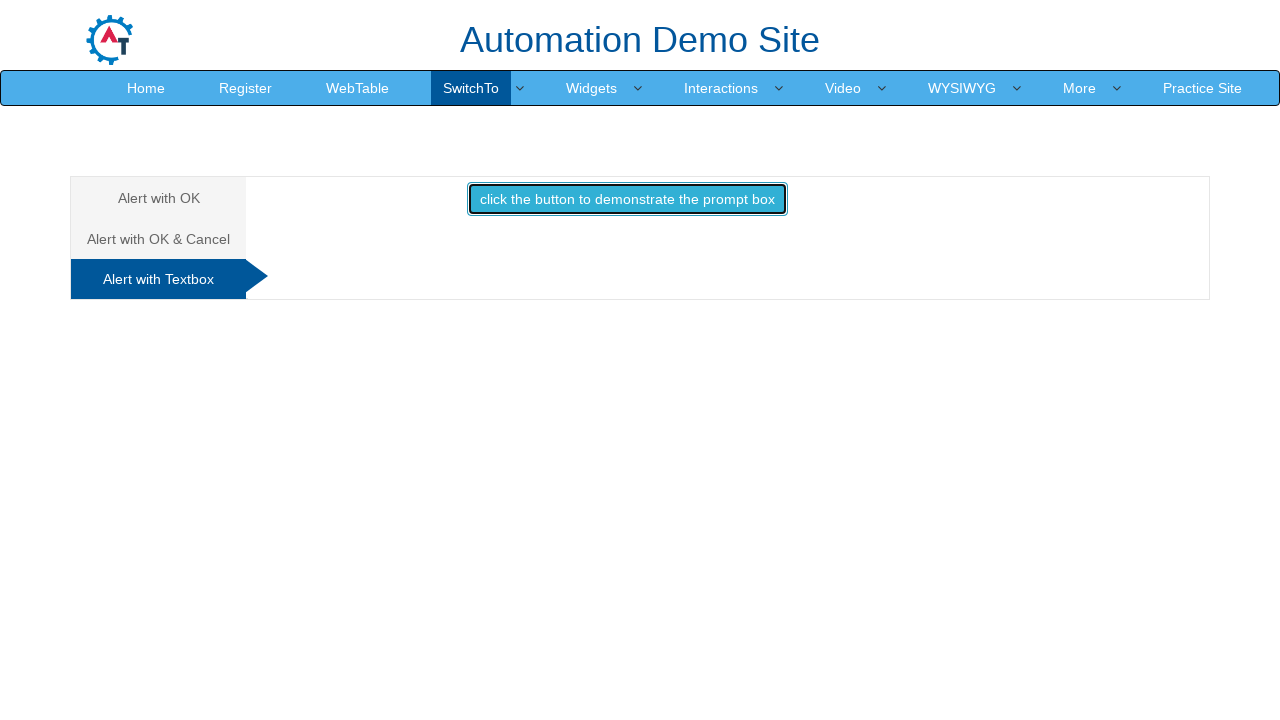